Tests basic navigation on the Demoblaze e-commerce demo site by clicking on the Laptops category link

Starting URL: https://www.demoblaze.com/index.html

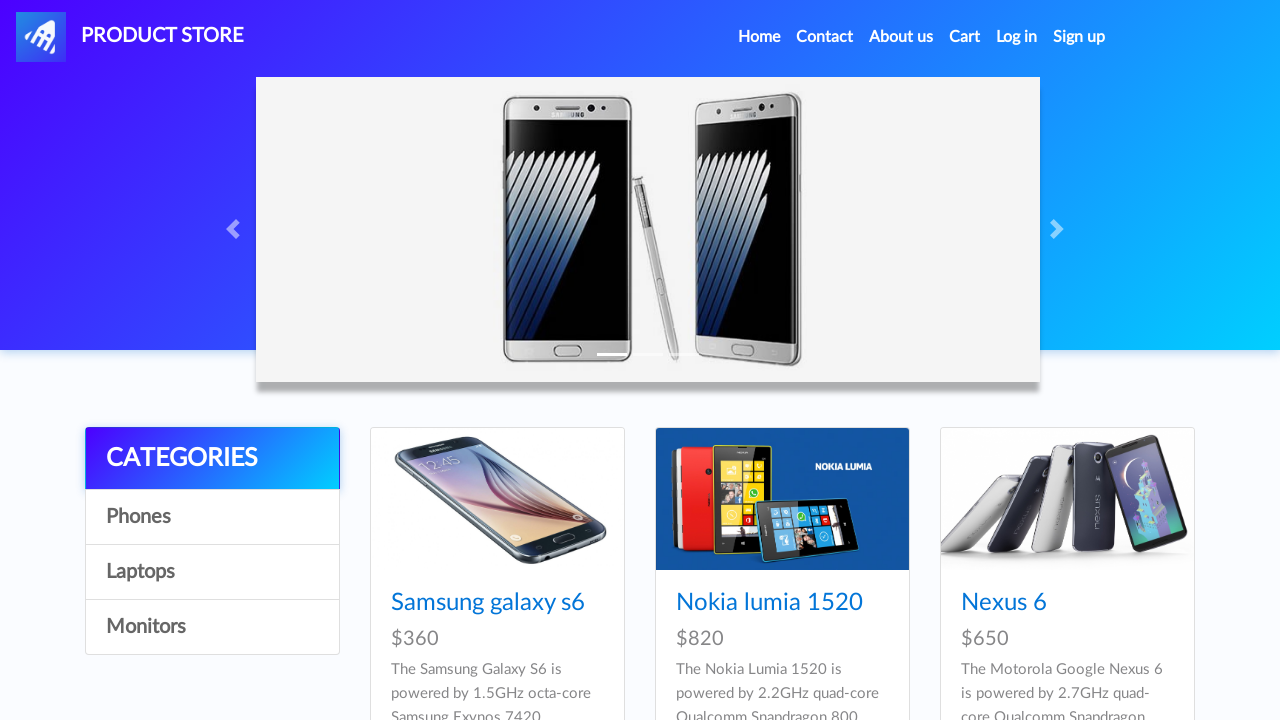

Waited for Laptops category link to appear
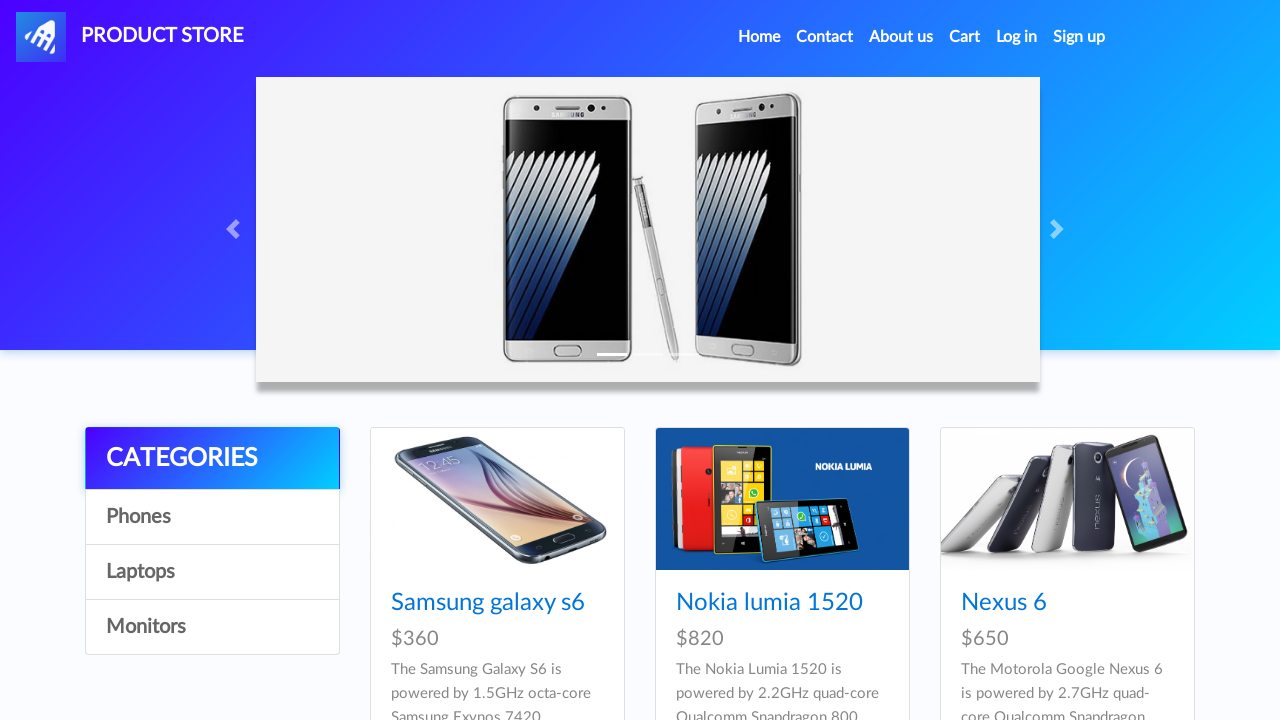

Clicked on Laptops category link at (212, 572) on xpath=//a[.='Laptops']
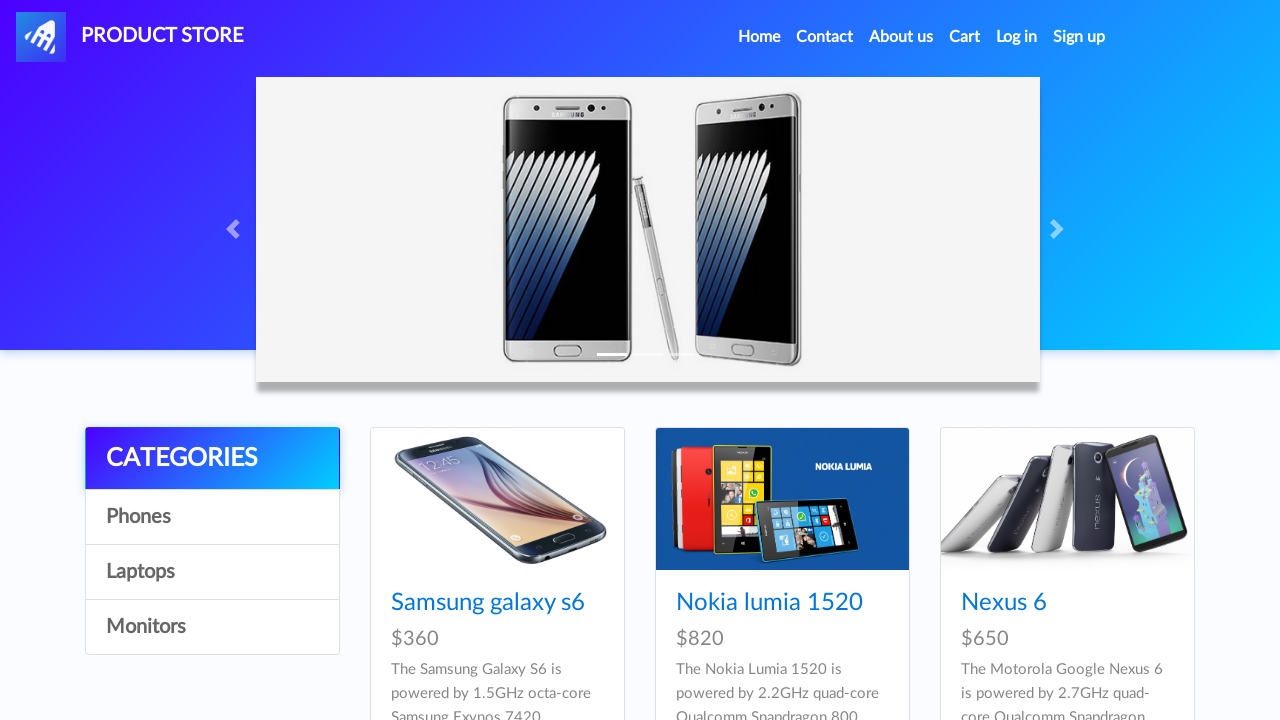

Waited for page to load after navigating to Laptops category
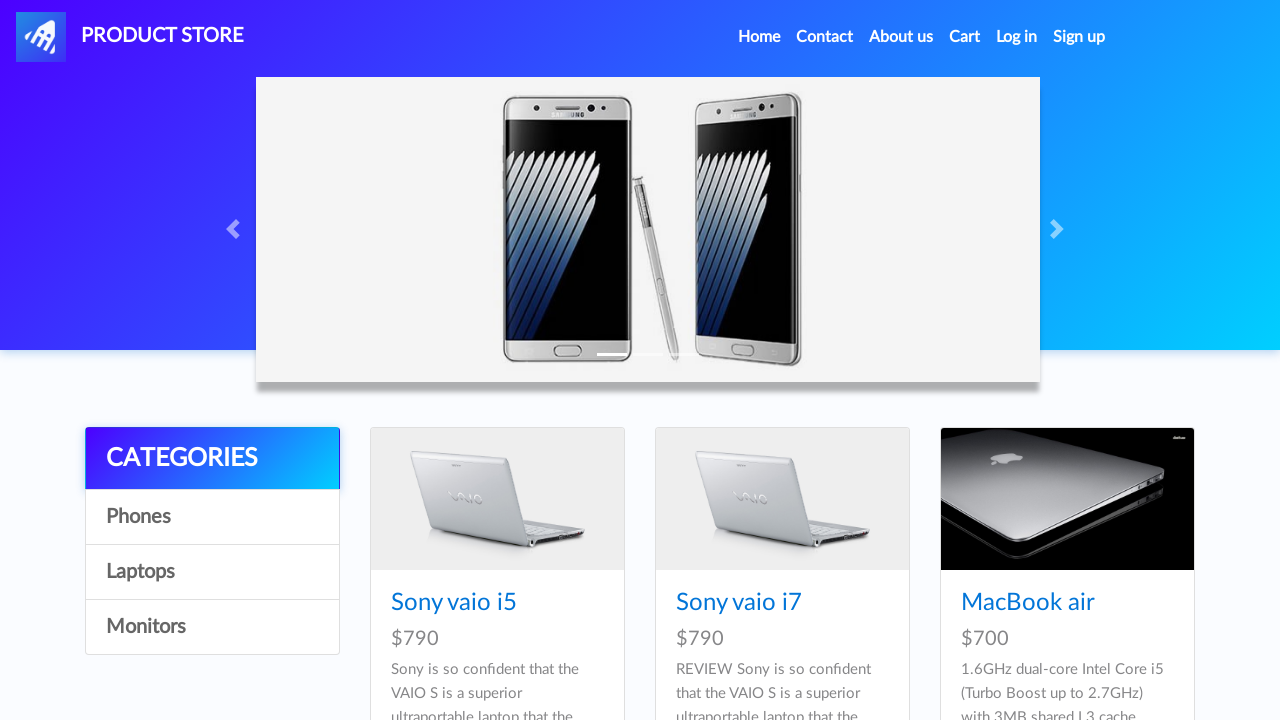

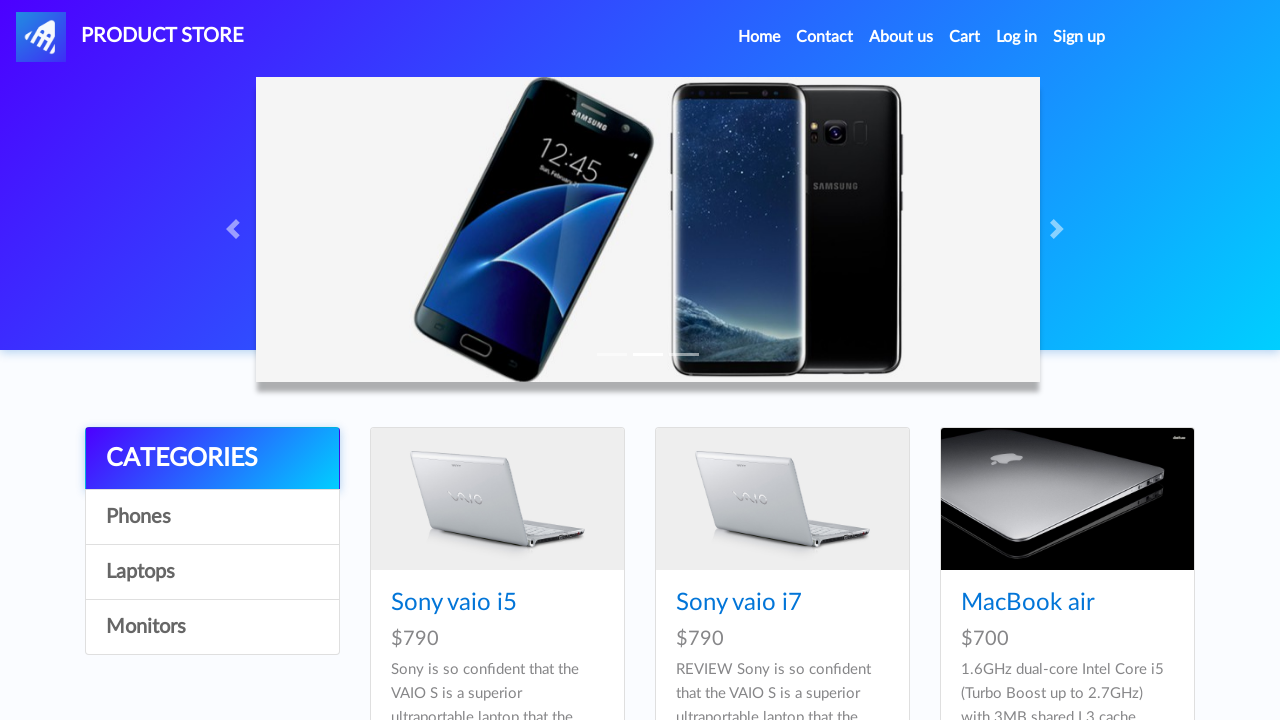